Tests the DemoQA practice form by filling in first name, last name, selecting Male gender, and entering a mobile number, then verifying the first name was entered correctly

Starting URL: https://demoqa.com/automation-practice-form

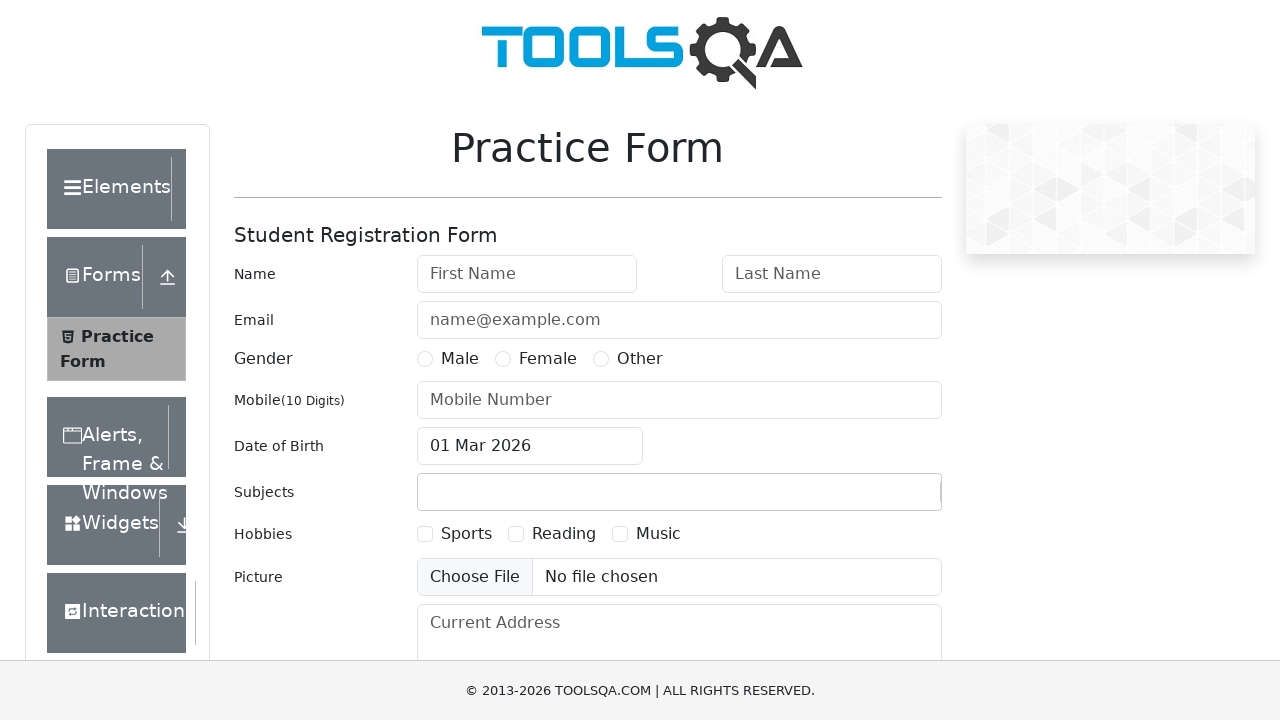

Scrolled first name field into view
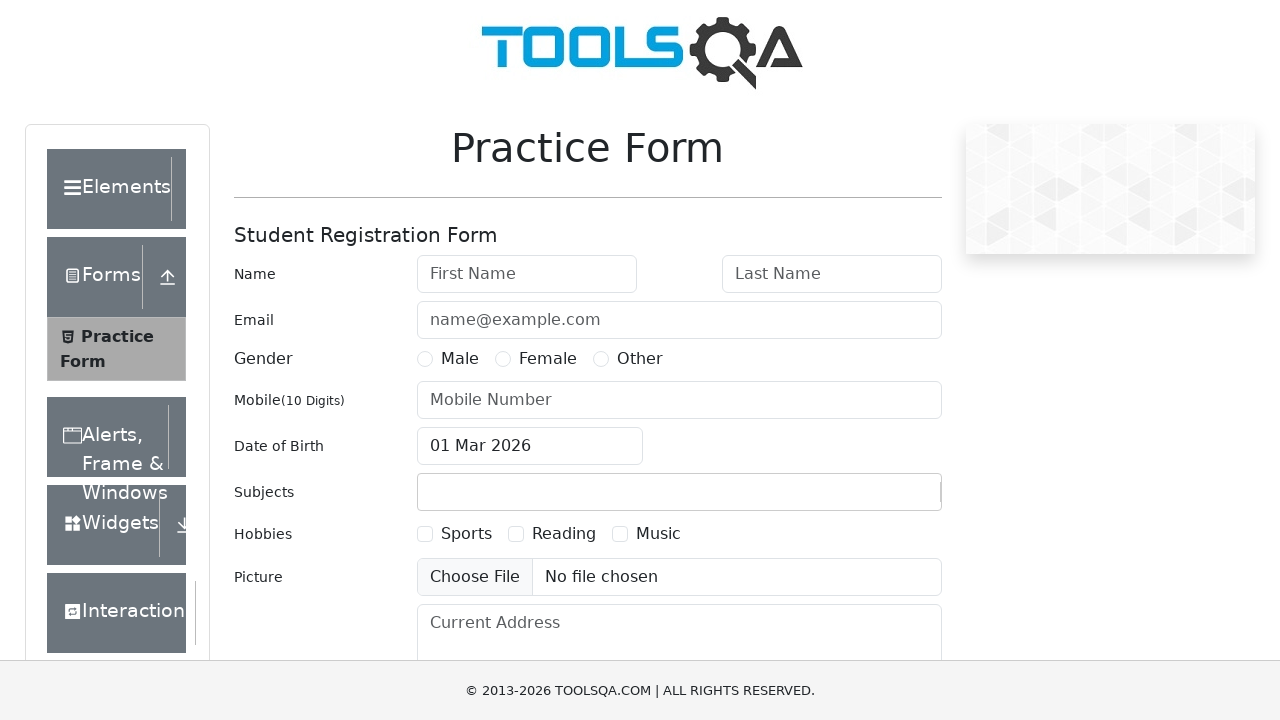

Filled first name field with 'firstName1' on #firstName
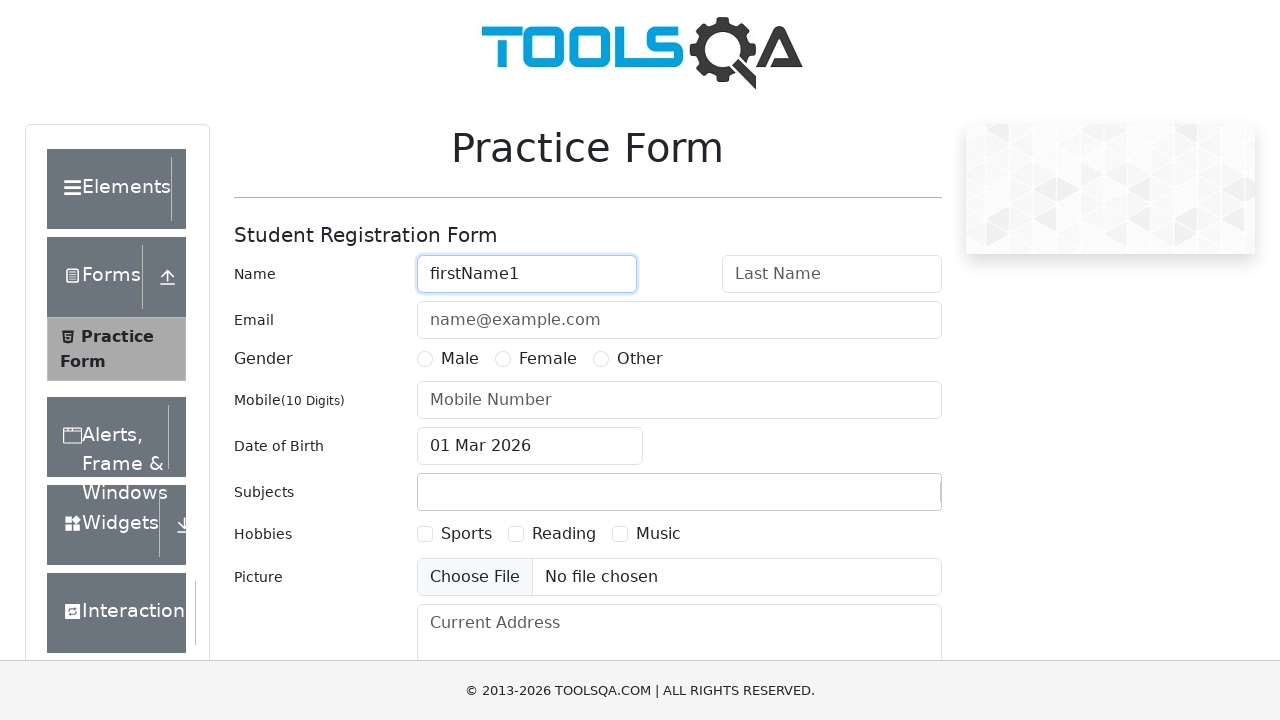

Filled last name field with 'lastName1' on #lastName
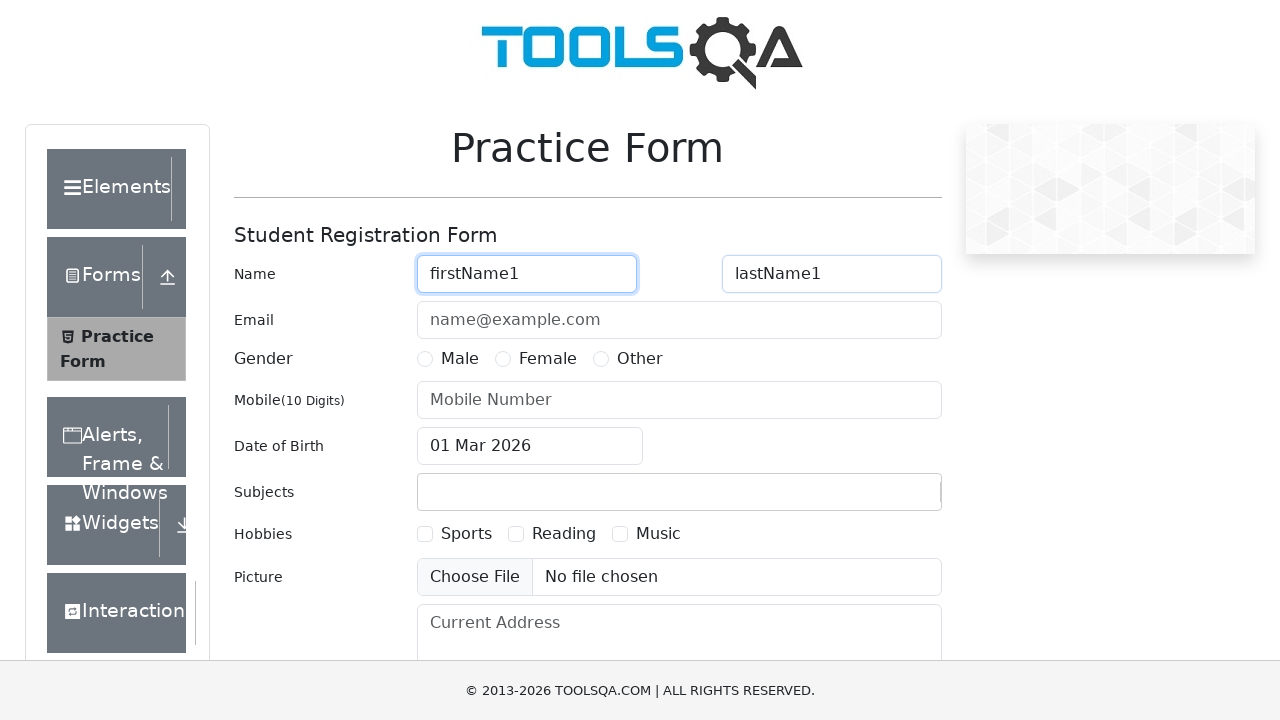

Selected Male gender option at (460, 359) on #genterWrapper input[value='Male'] + label
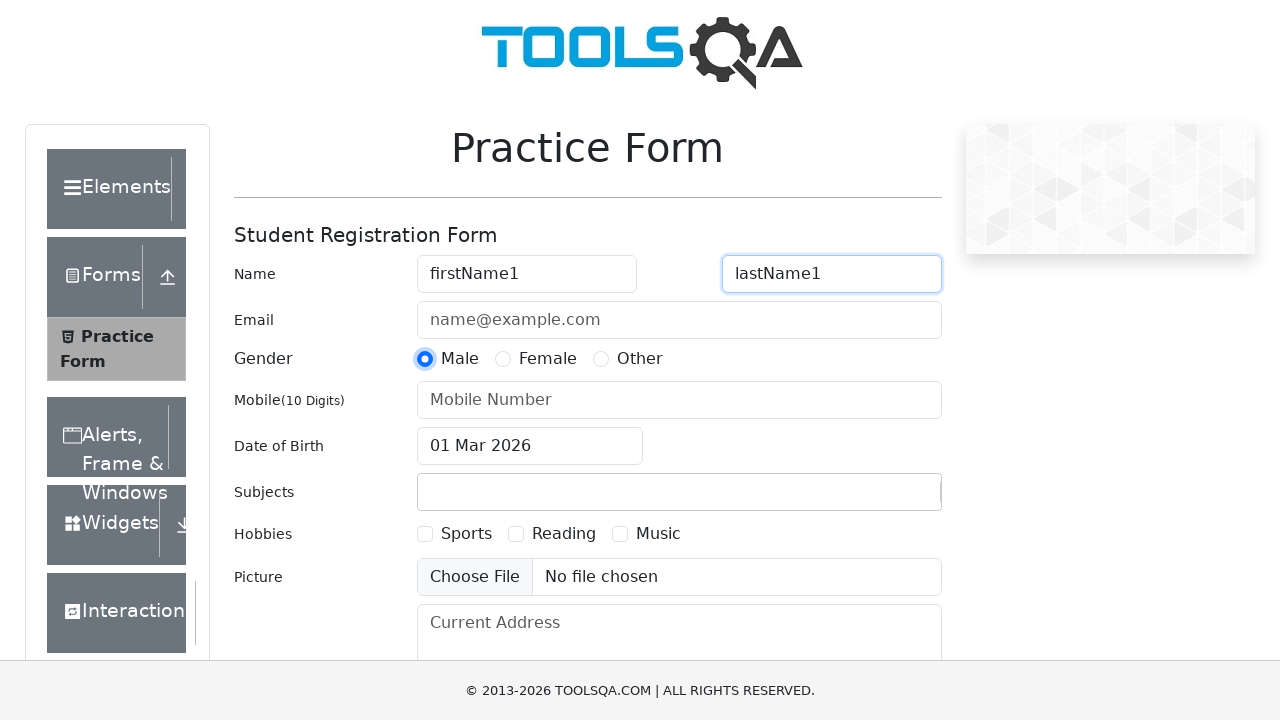

Filled mobile number field with '11111111111' on #userNumber
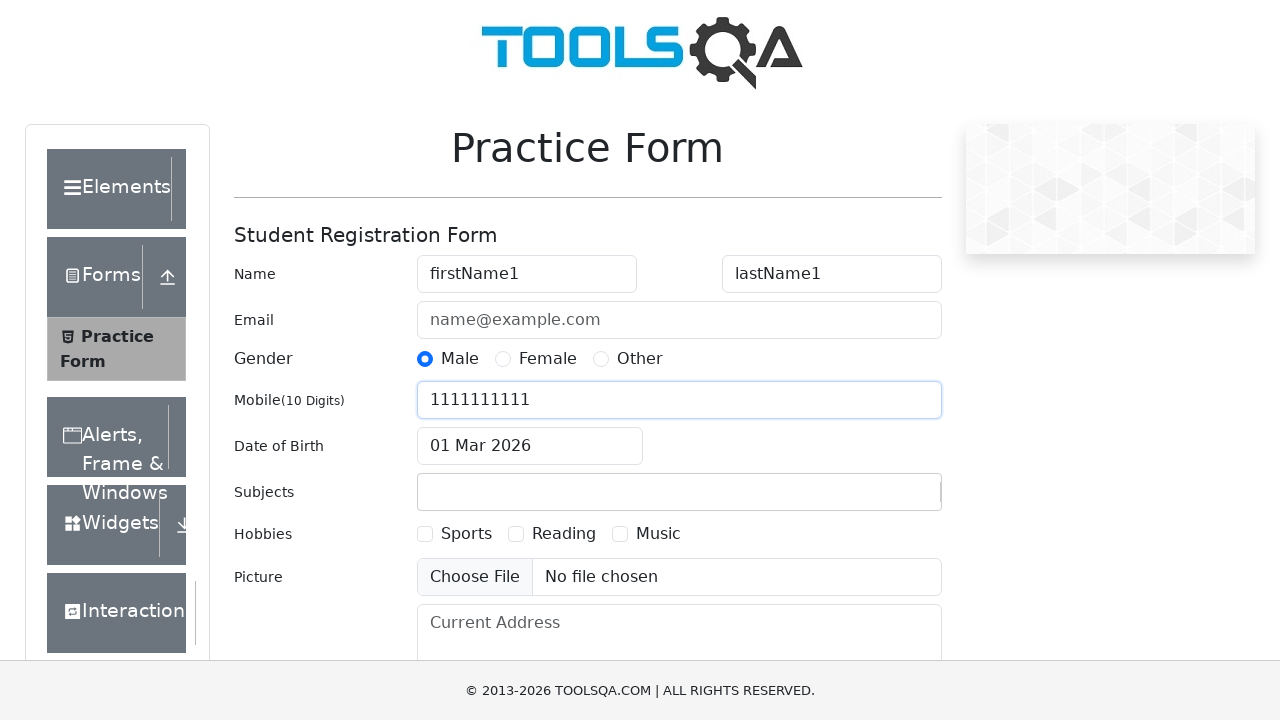

Retrieved first name value from form
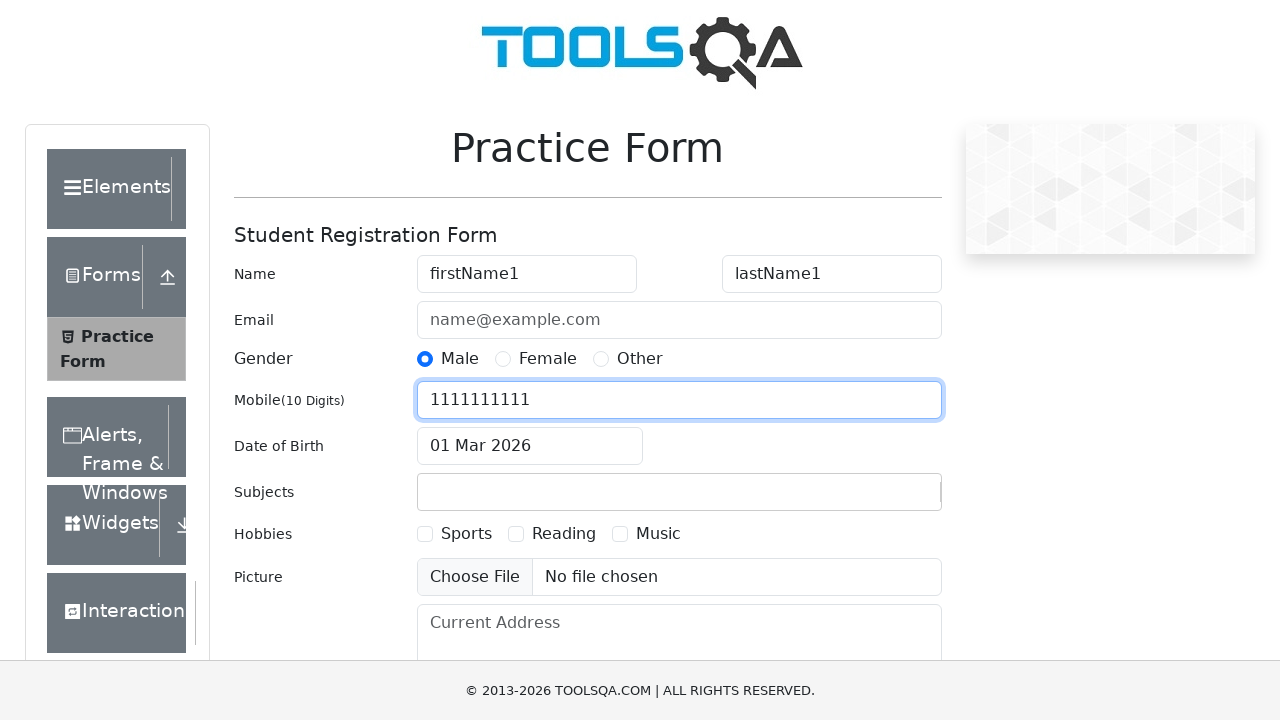

Verified first name is 'firstName1'
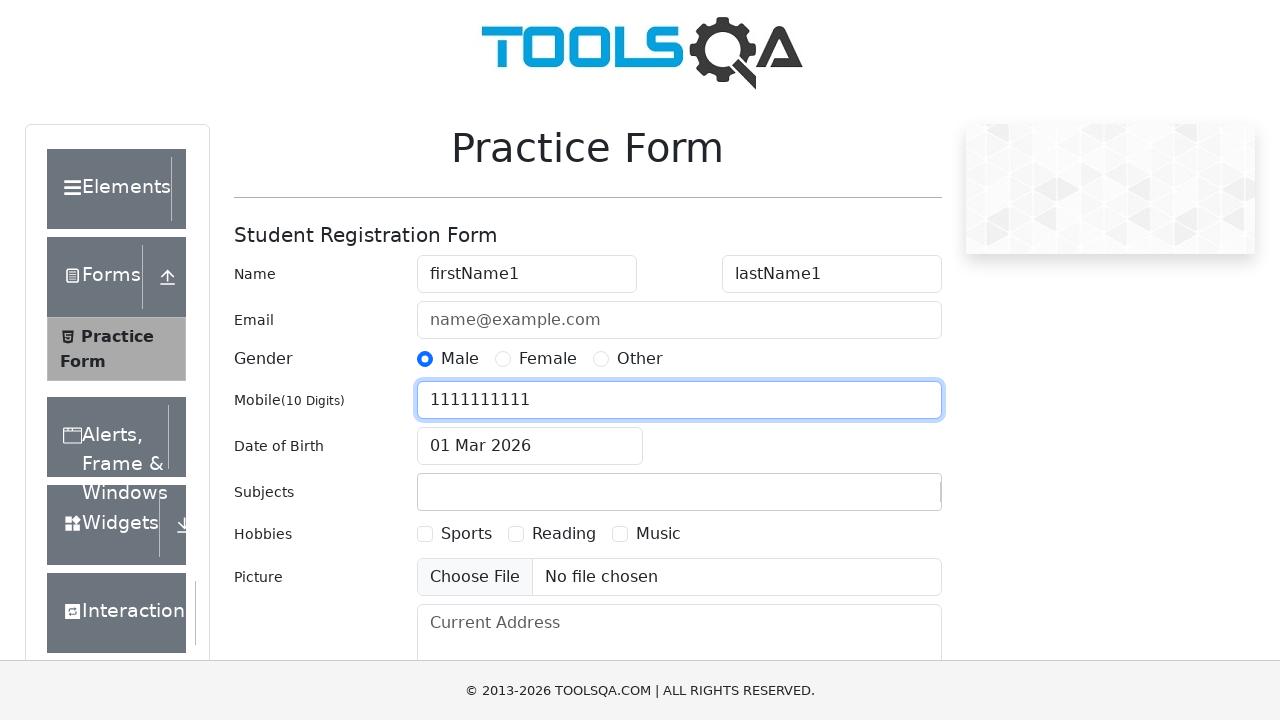

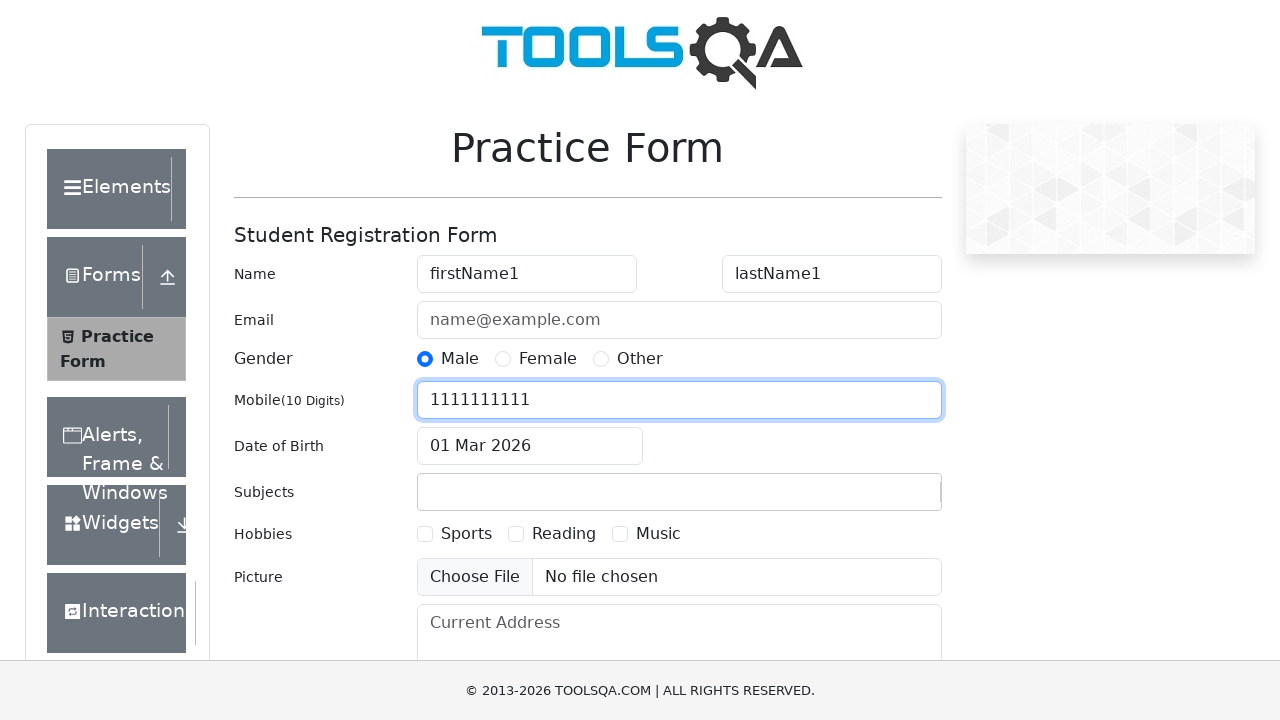